Navigates to McMenamins Bagdad theater page and verifies movie poster images are displayed in the now playing section

Starting URL: https://www.mcmenamins.com/bagdad-theater-pub/now-playing

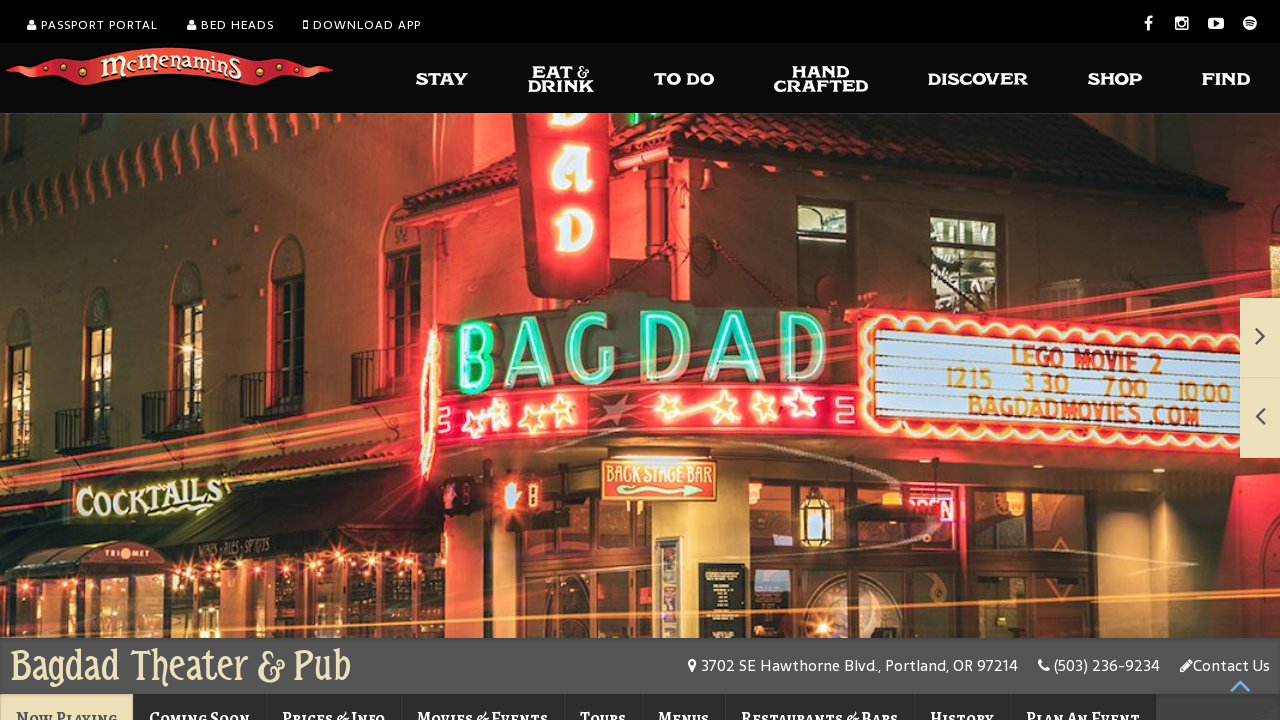

Main content tab section loaded
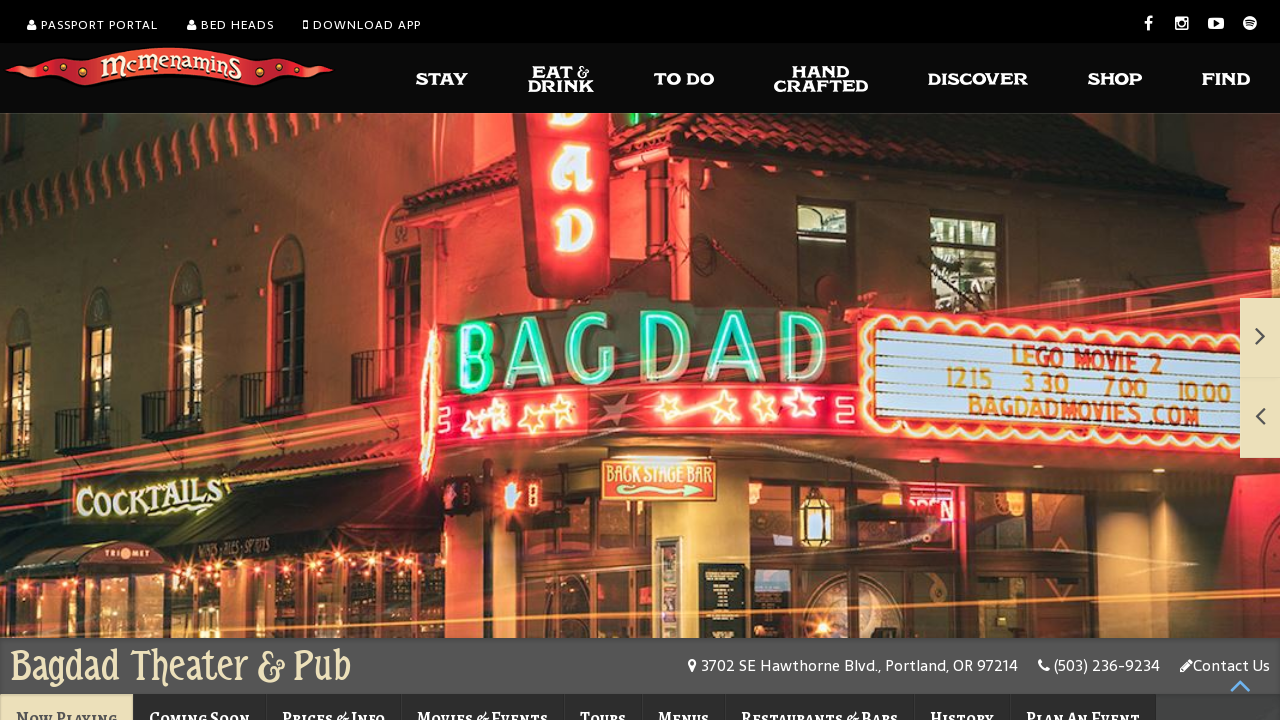

Located now playing section
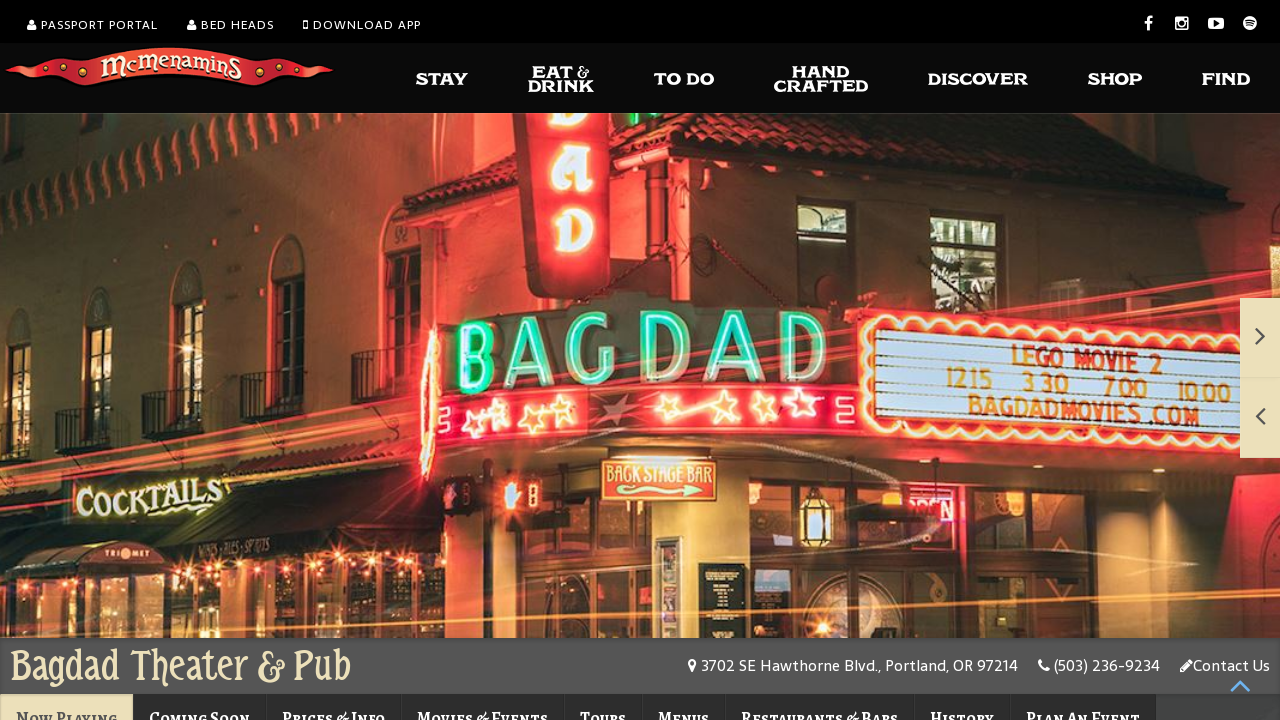

Located all image elements in now playing section
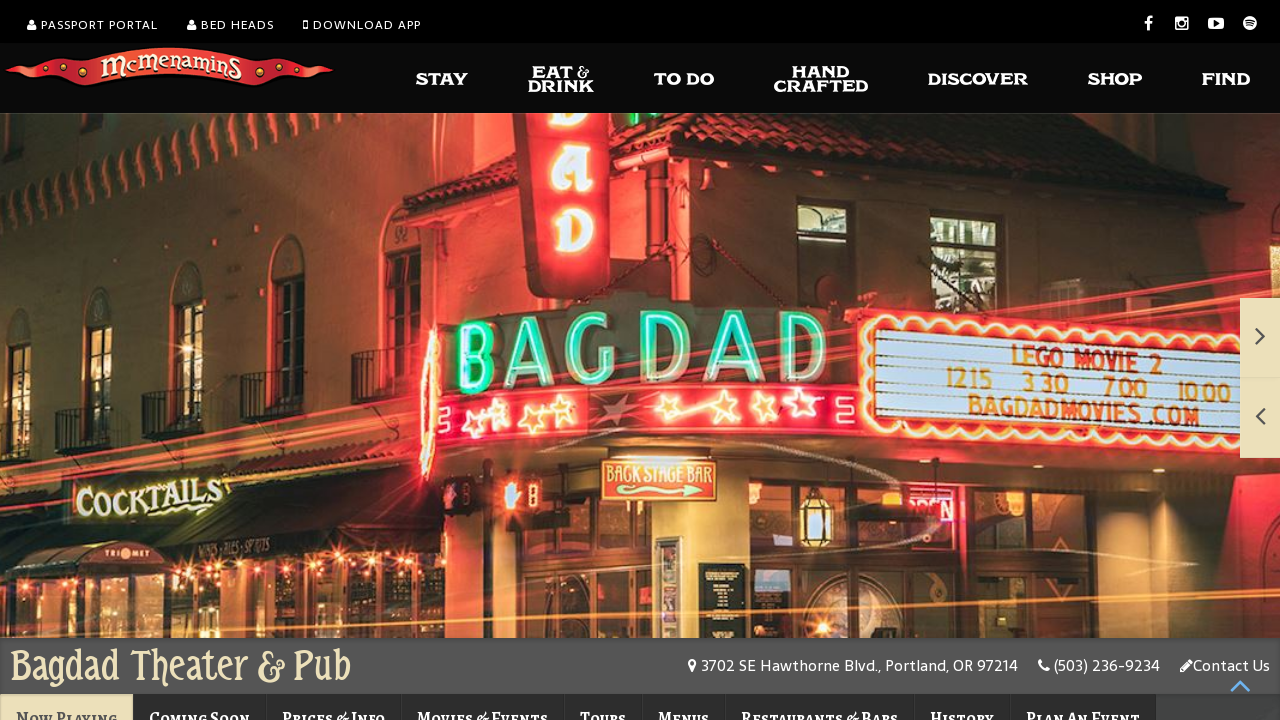

First movie poster image is visible and loaded
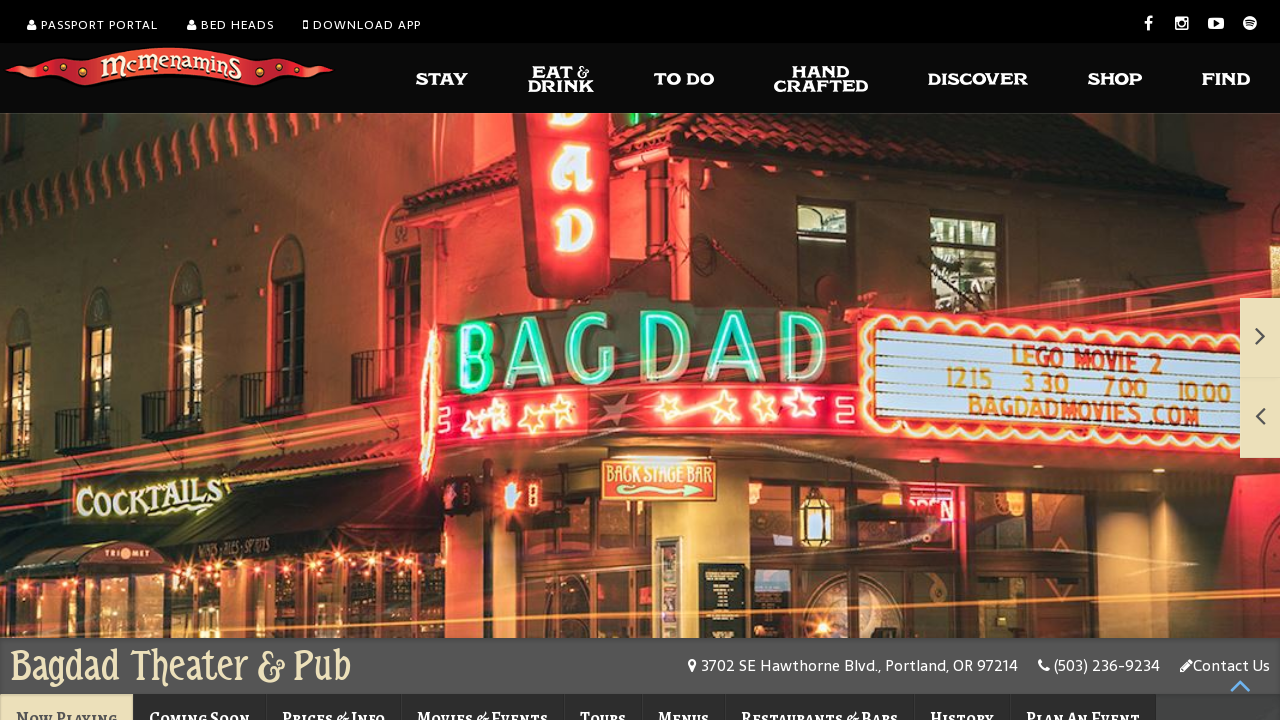

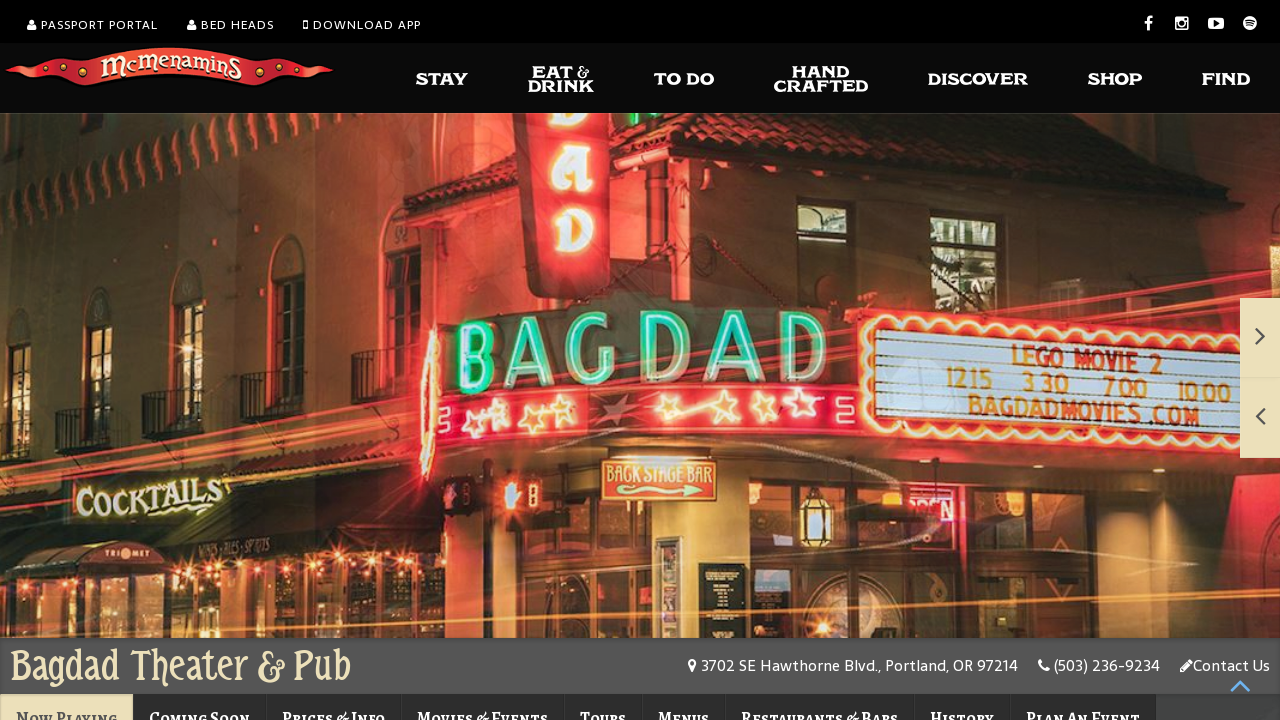